Tests filtering to display only active items by clicking the Active link

Starting URL: https://demo.playwright.dev/todomvc

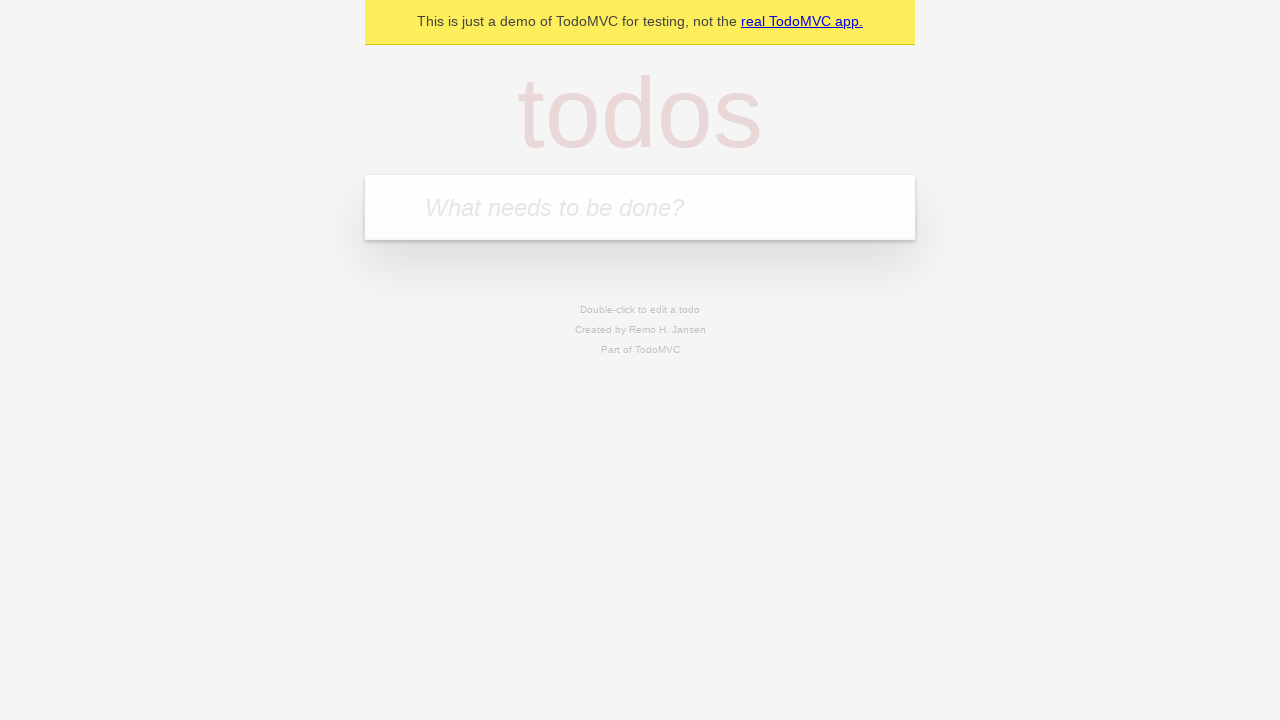

Filled todo input with 'buy some cheese' on internal:attr=[placeholder="What needs to be done?"i]
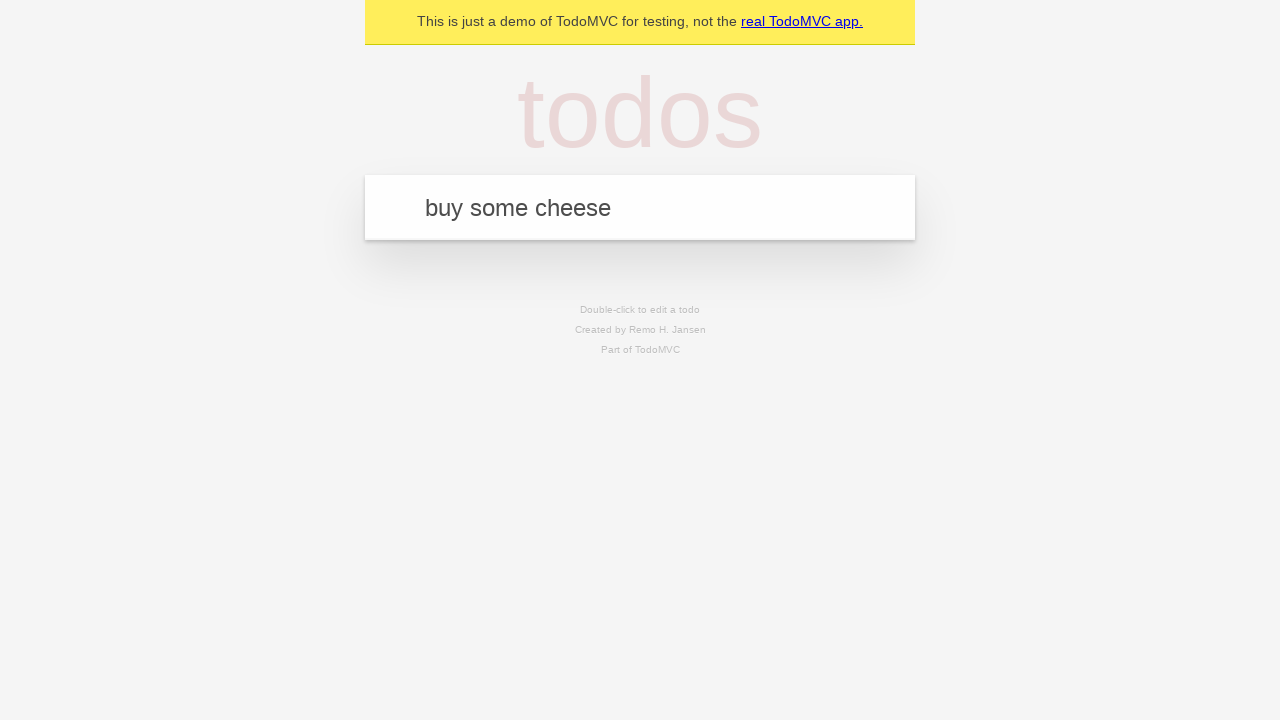

Pressed Enter to add first todo item on internal:attr=[placeholder="What needs to be done?"i]
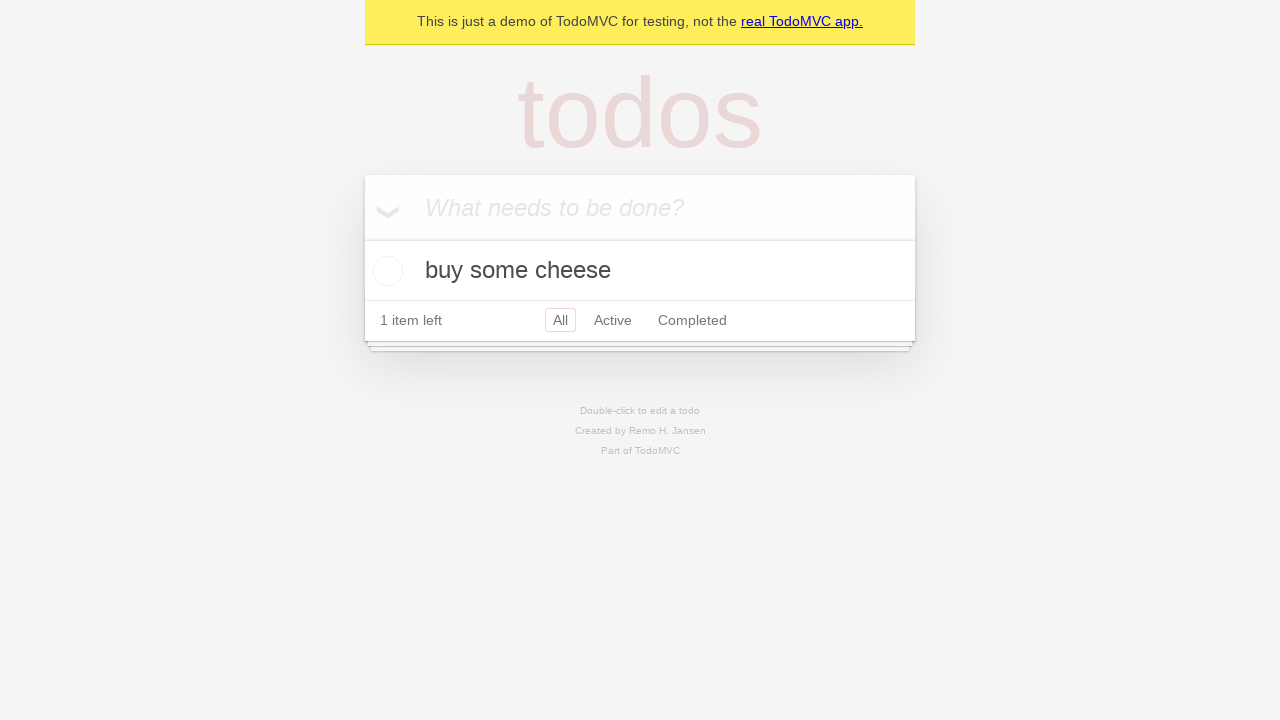

Filled todo input with 'feed the cat' on internal:attr=[placeholder="What needs to be done?"i]
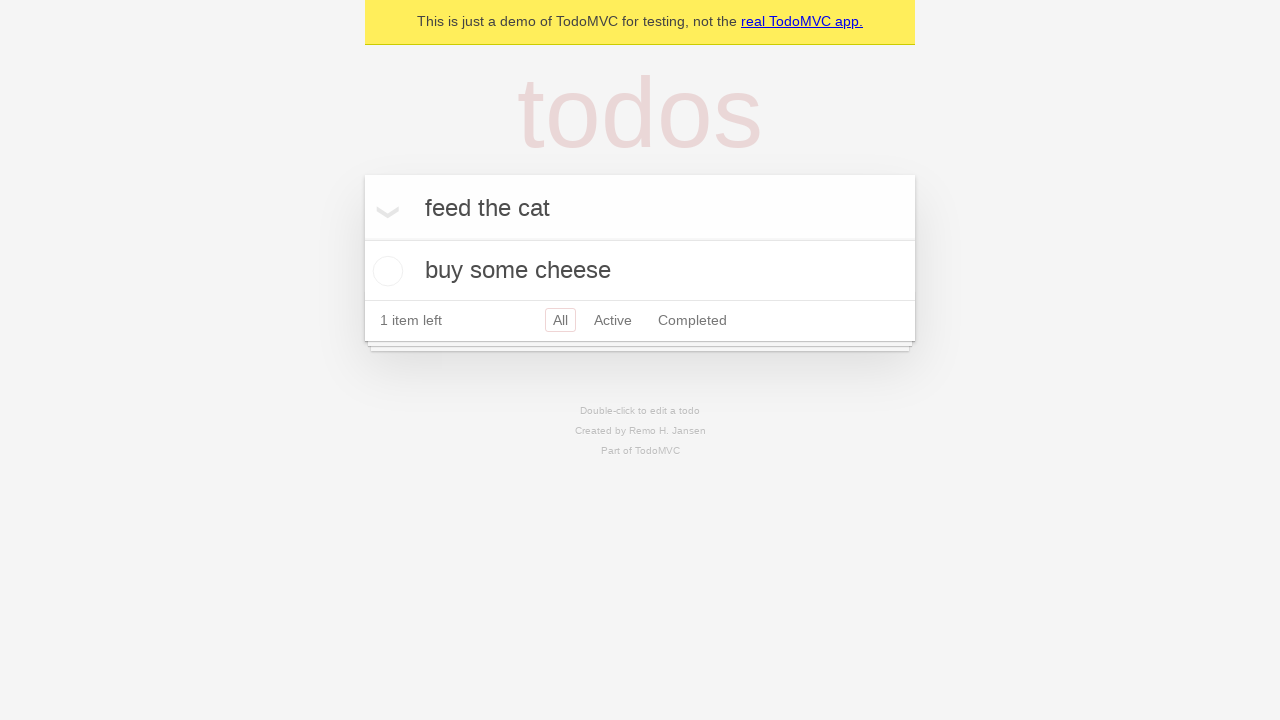

Pressed Enter to add second todo item on internal:attr=[placeholder="What needs to be done?"i]
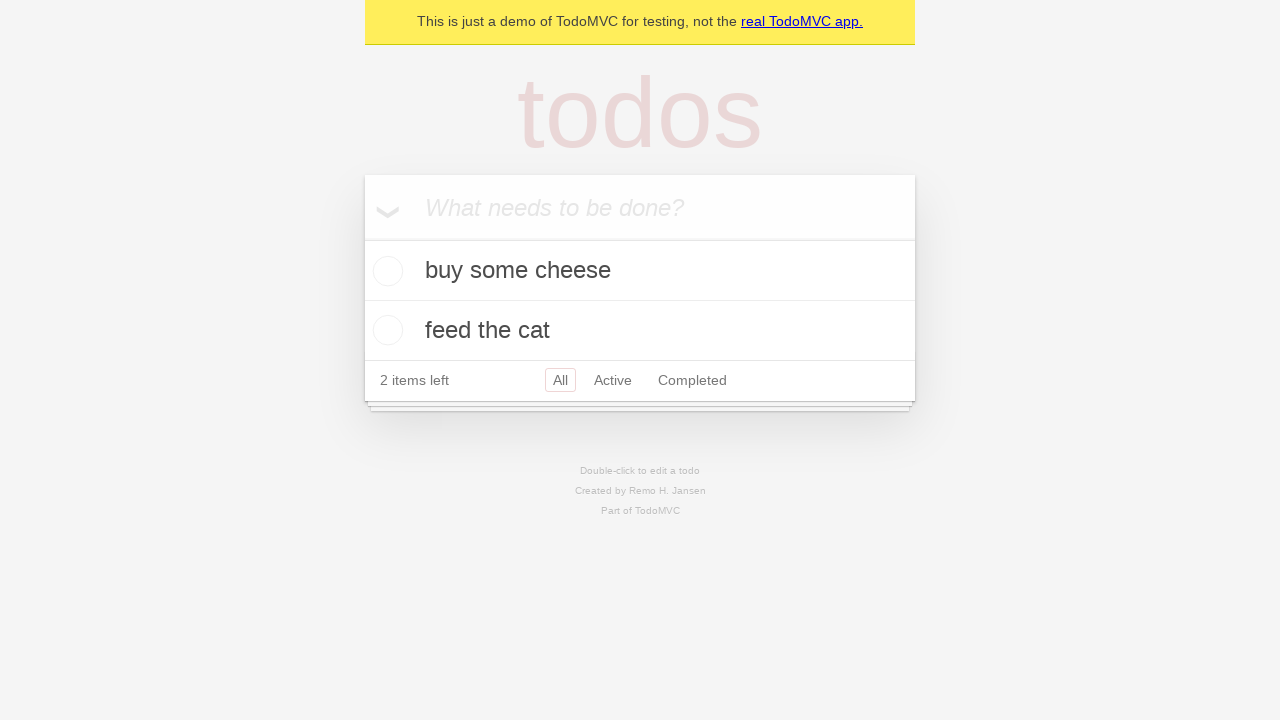

Filled todo input with 'book a doctors appointment' on internal:attr=[placeholder="What needs to be done?"i]
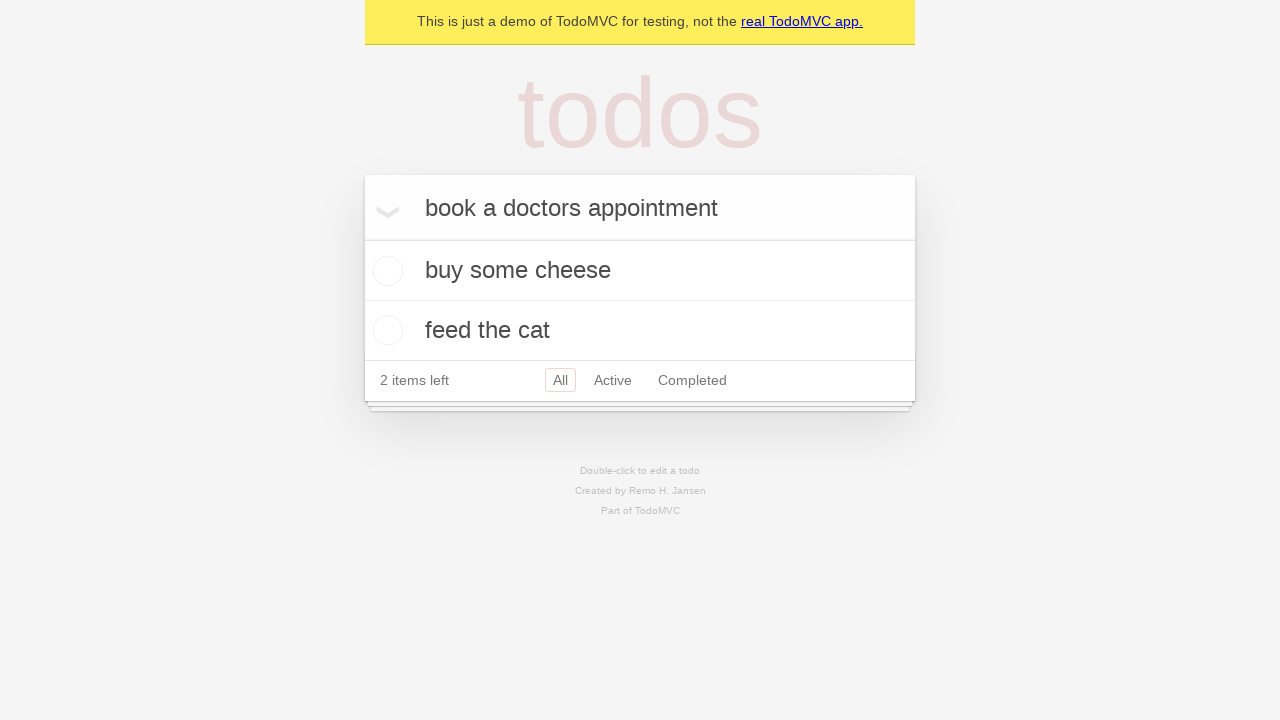

Pressed Enter to add third todo item on internal:attr=[placeholder="What needs to be done?"i]
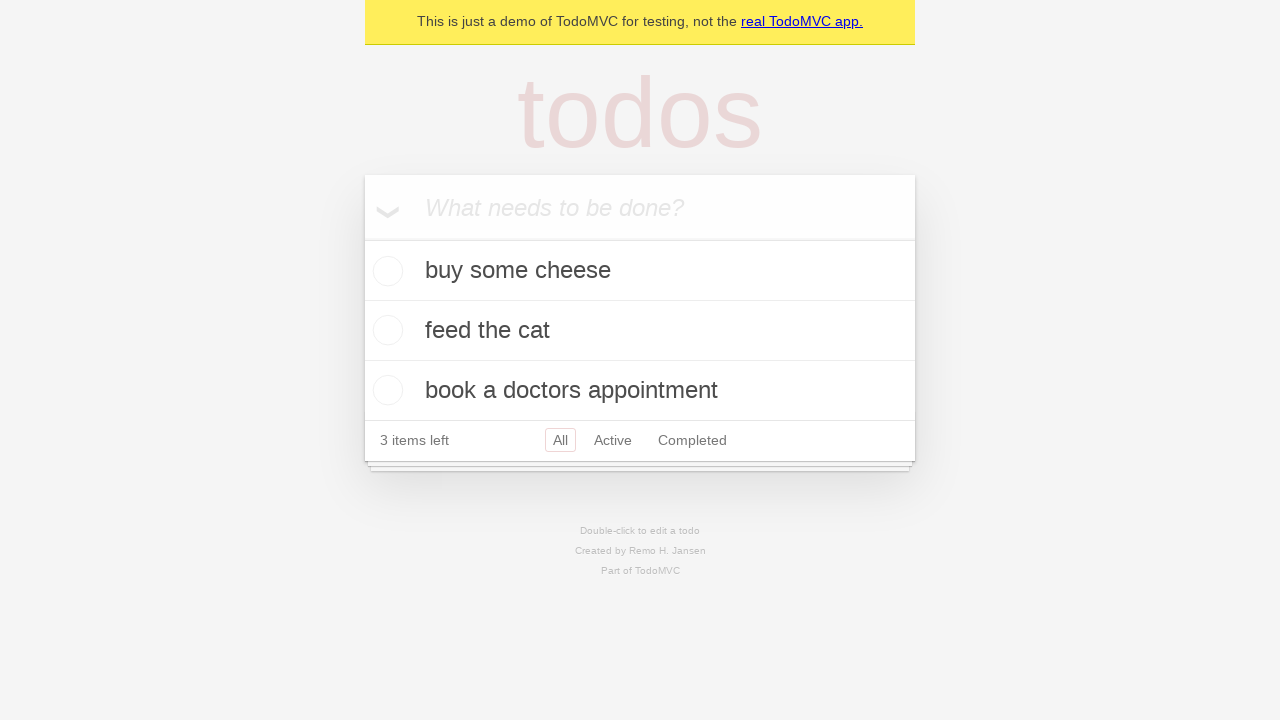

Checked the second todo item 'feed the cat' at (385, 330) on internal:testid=[data-testid="todo-item"s] >> nth=1 >> internal:role=checkbox
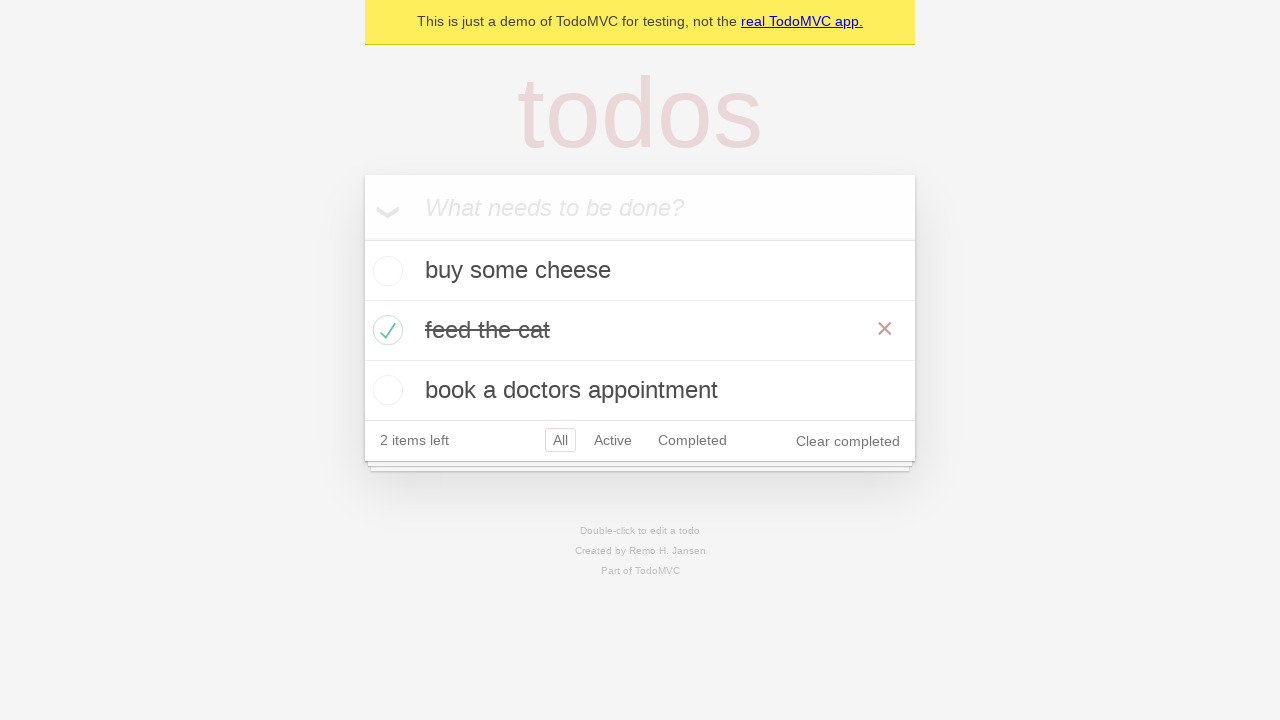

Clicked Active link to filter and display only active items at (613, 440) on internal:role=link[name="Active"i]
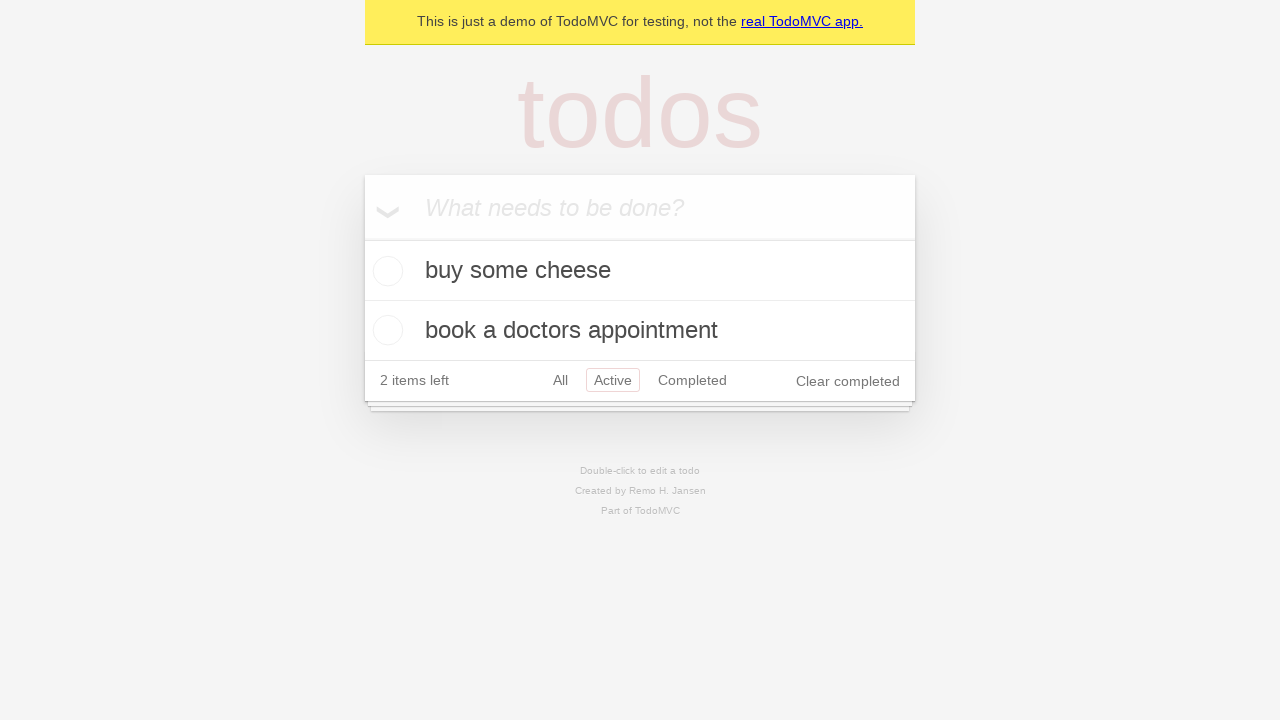

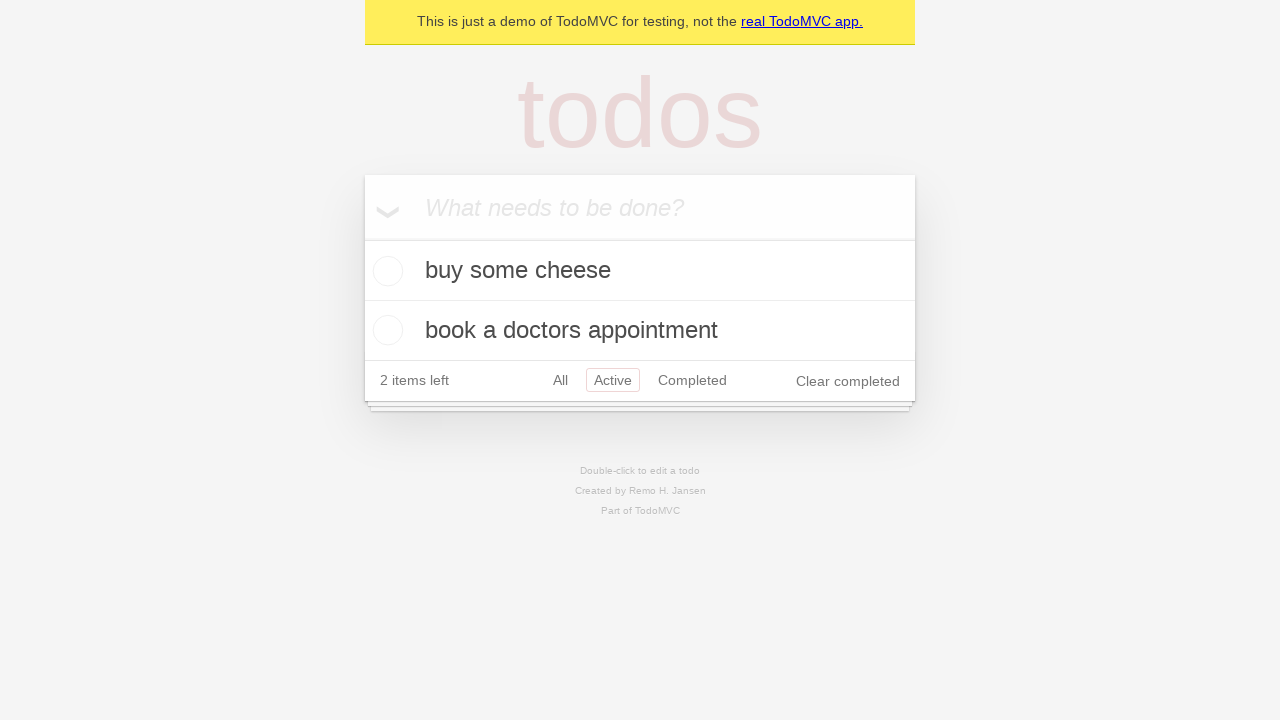